Tests visibility of alert button element on the page

Starting URL: https://www.rahulshettyacademy.com/AutomationPractice/

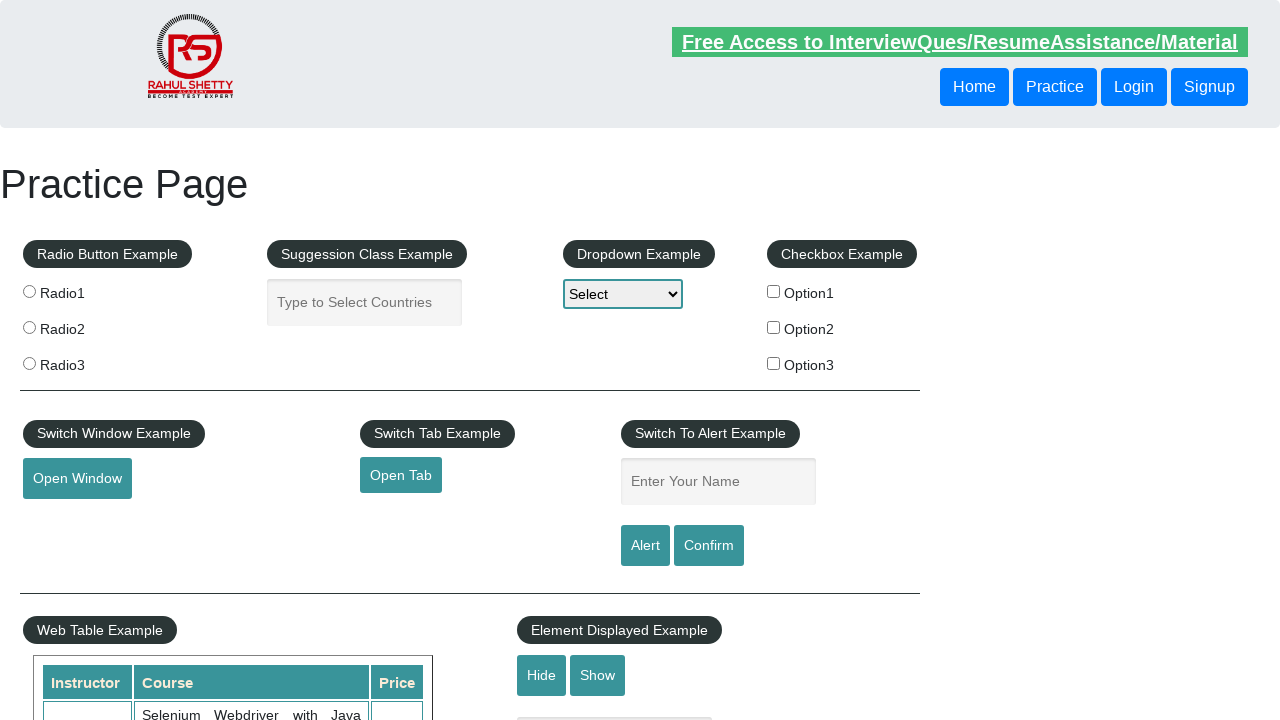

Located alert button element with ID 'alertbtn'
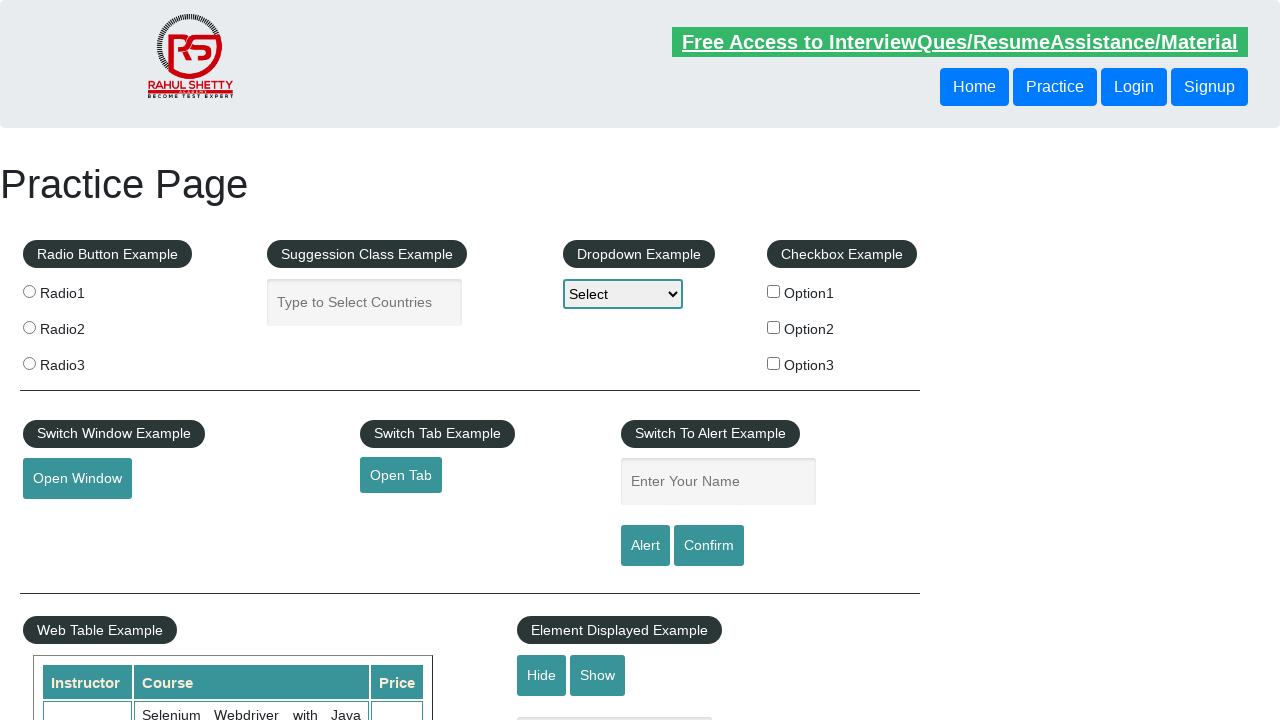

Verified that alert button element is visible on the page
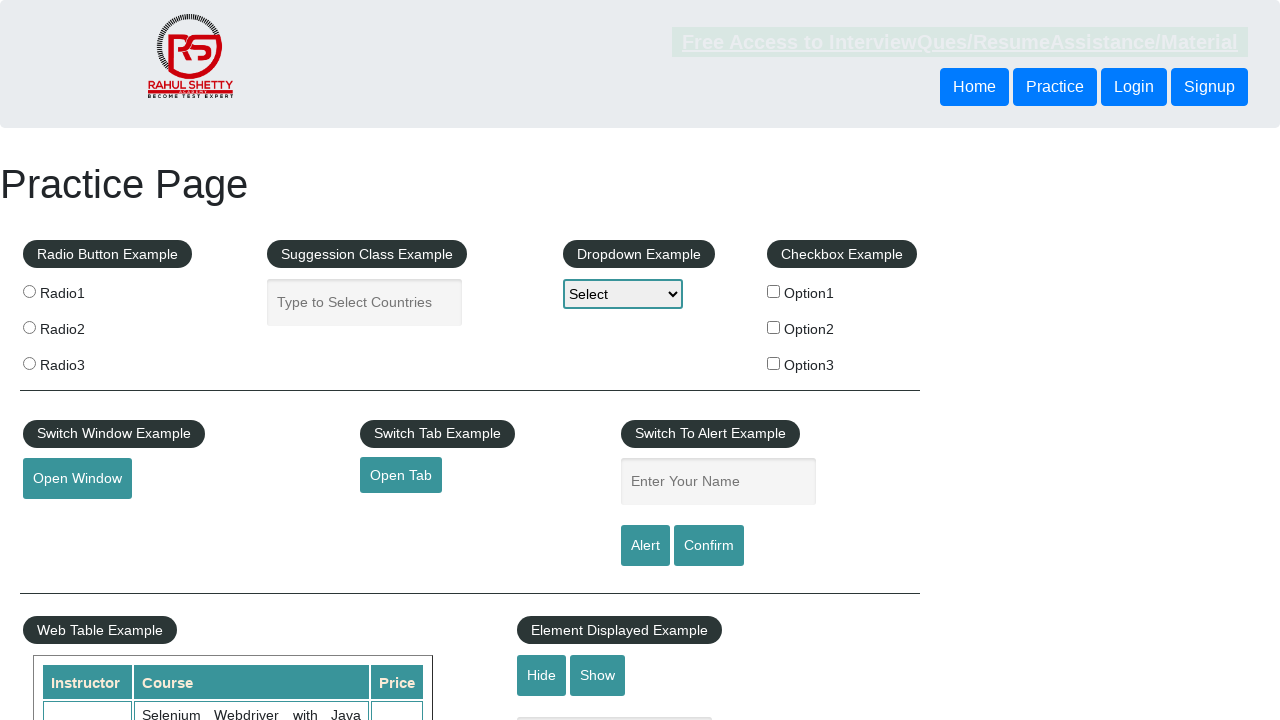

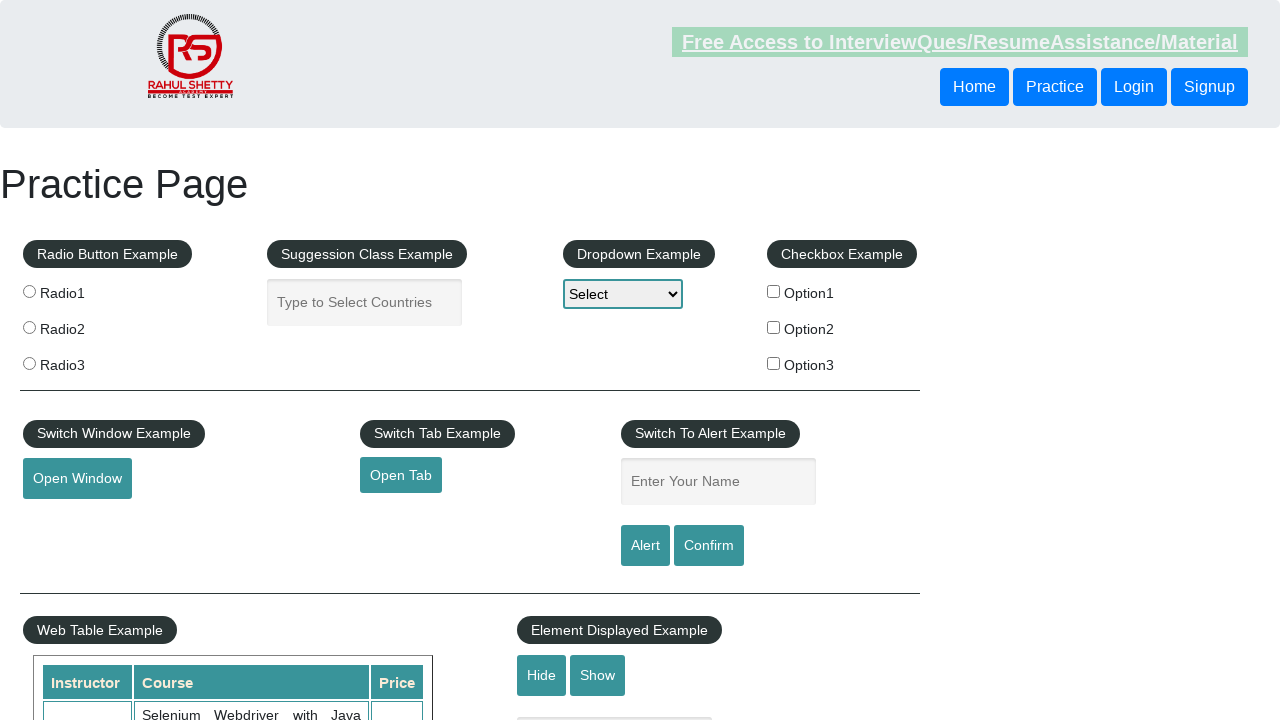